Navigates to W3Schools HTML tables tutorial page and verifies that the HTML table with rows and data cells is present and accessible.

Starting URL: https://www.w3schools.com/html/html_tables.asp

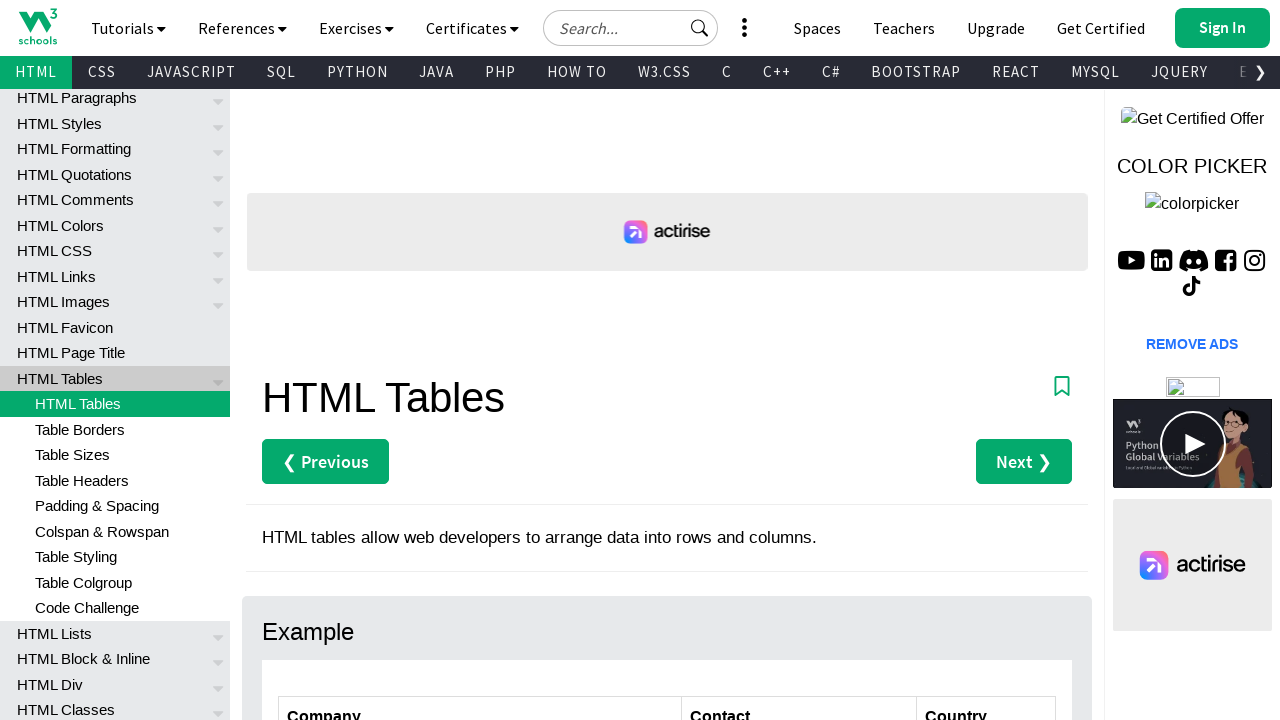

Navigated to W3Schools HTML tables tutorial page
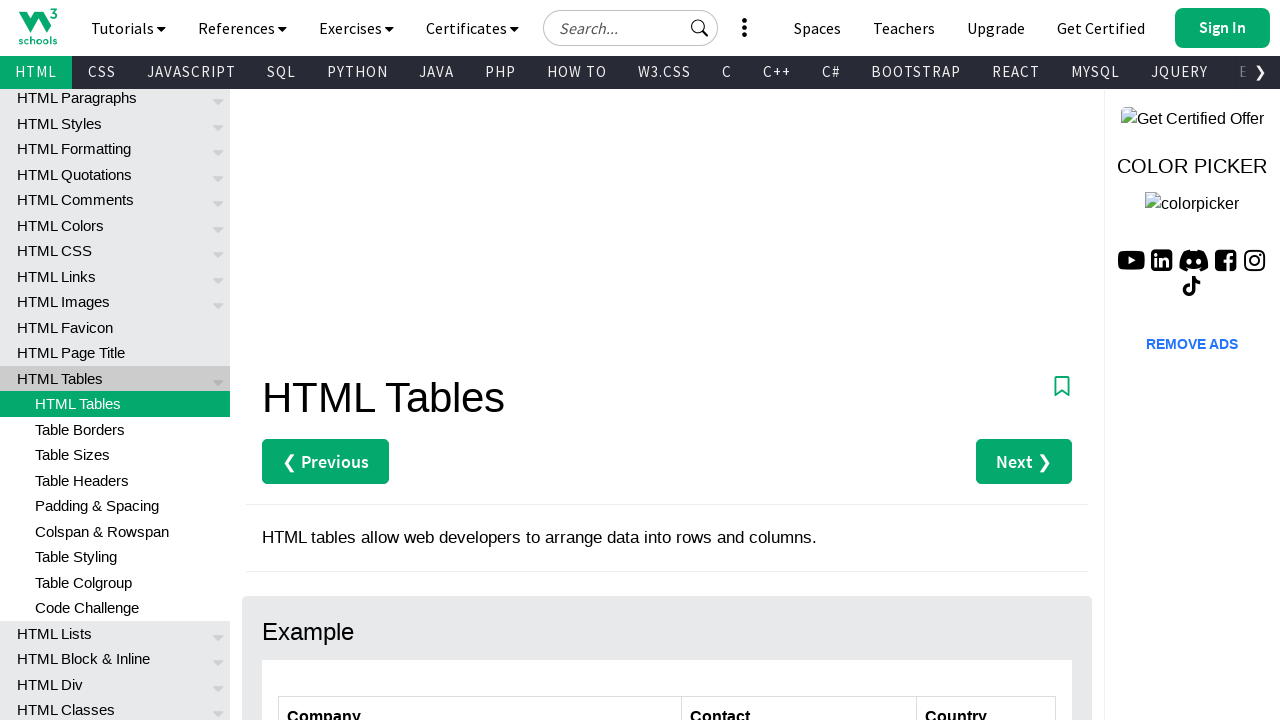

Table rows are present on the page
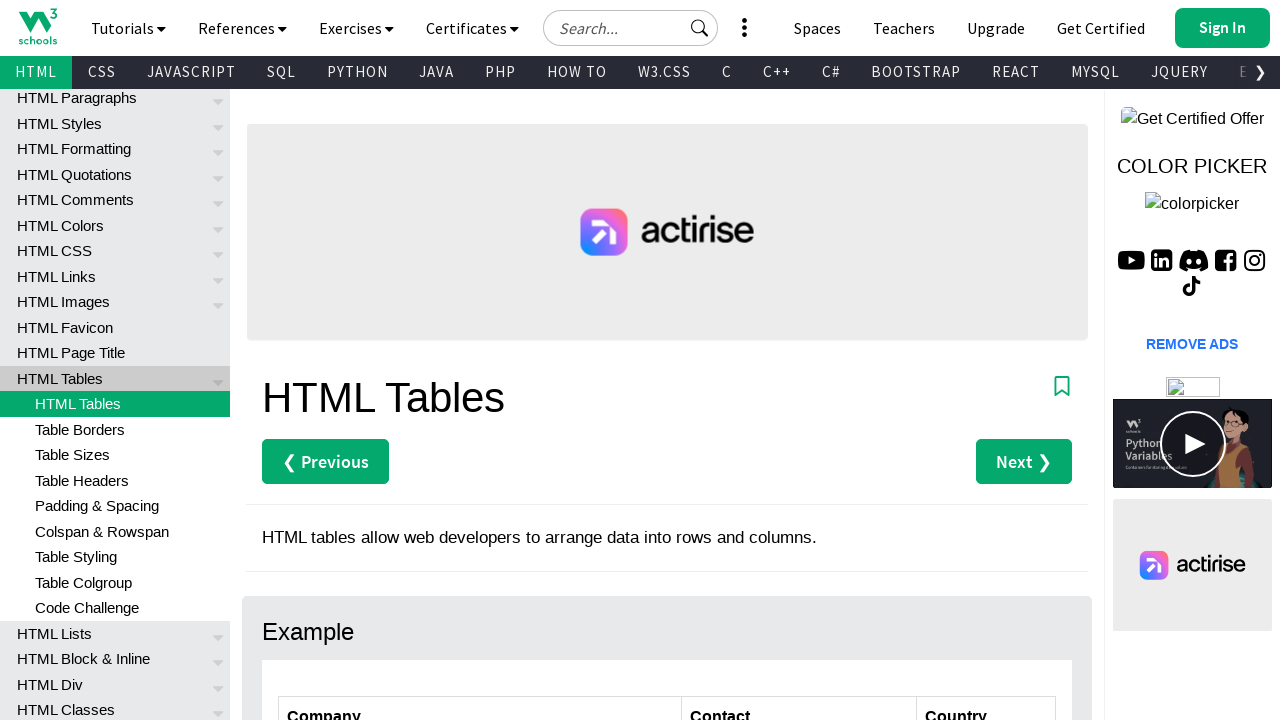

Table data cells found within table rows
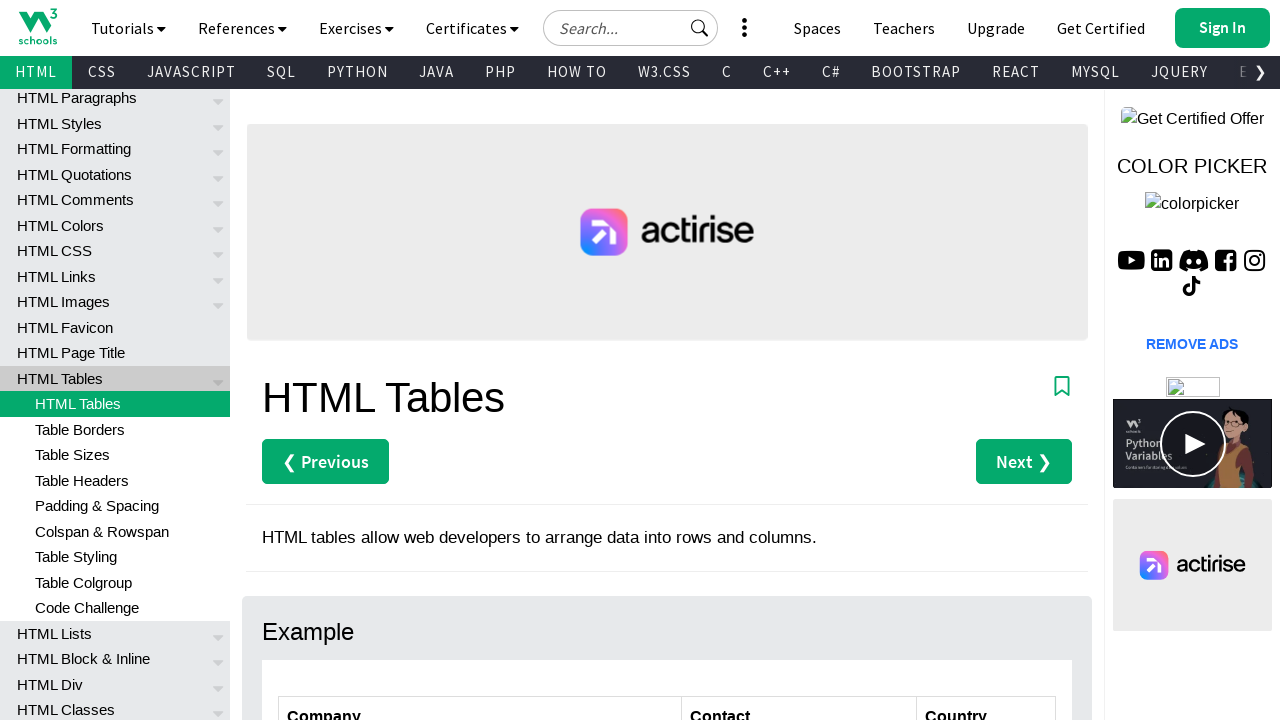

Retrieved all table rows from the page
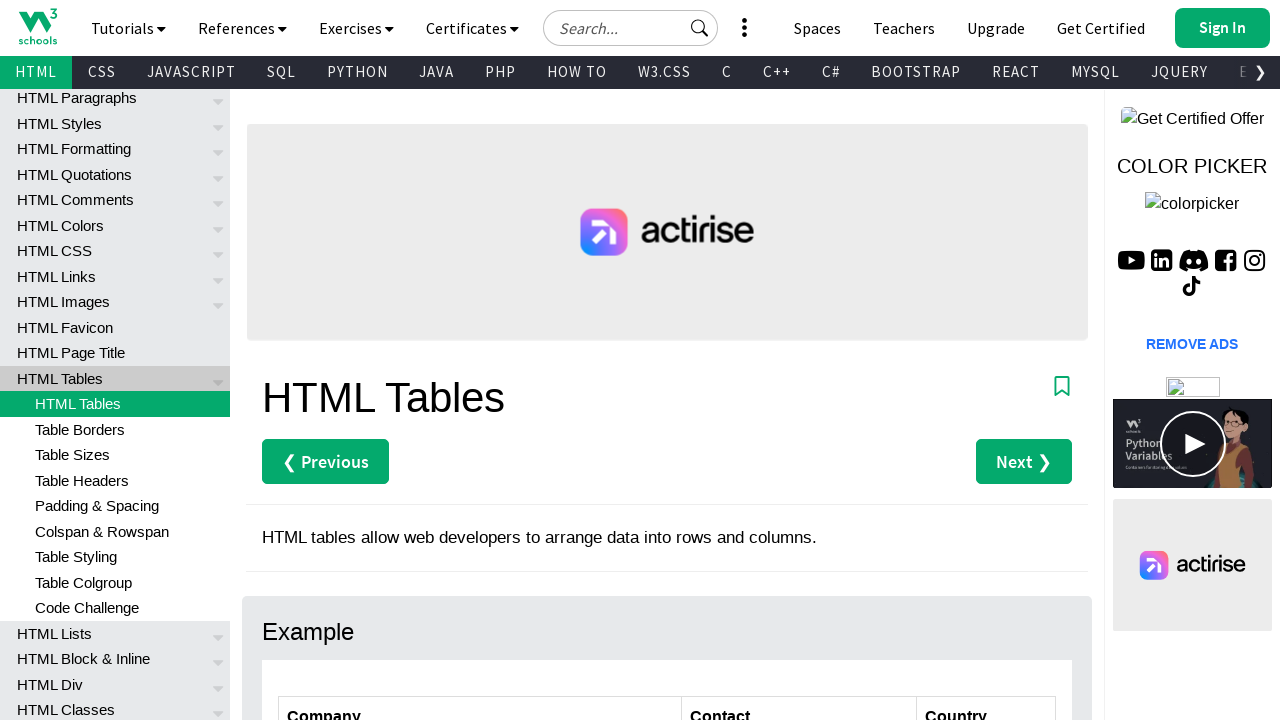

Identified the last row in the table
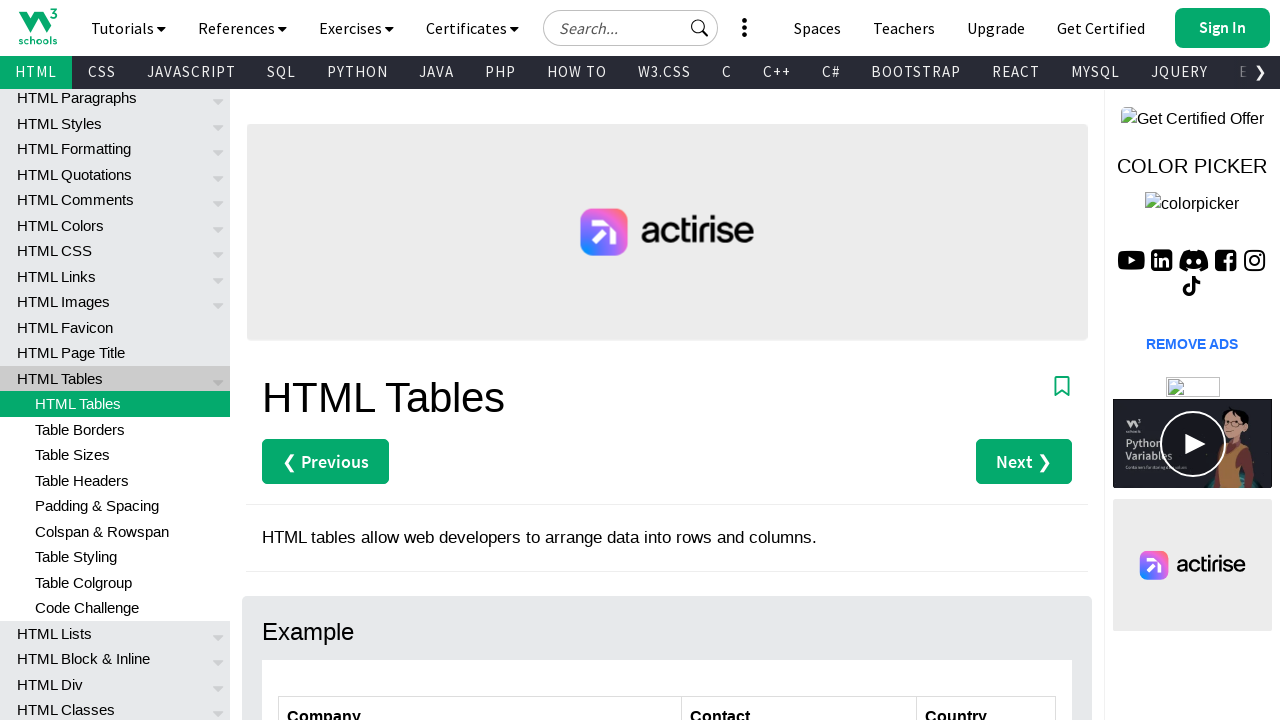

Verified the last table data cell in the last row is visible
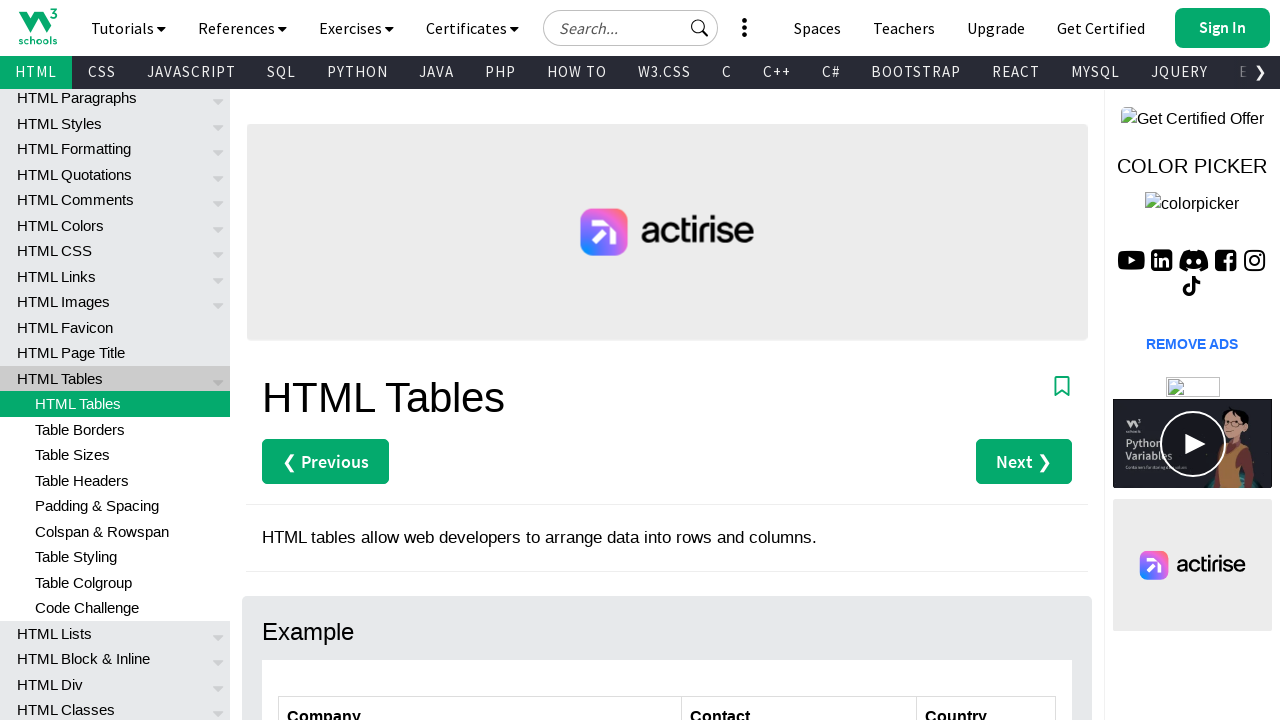

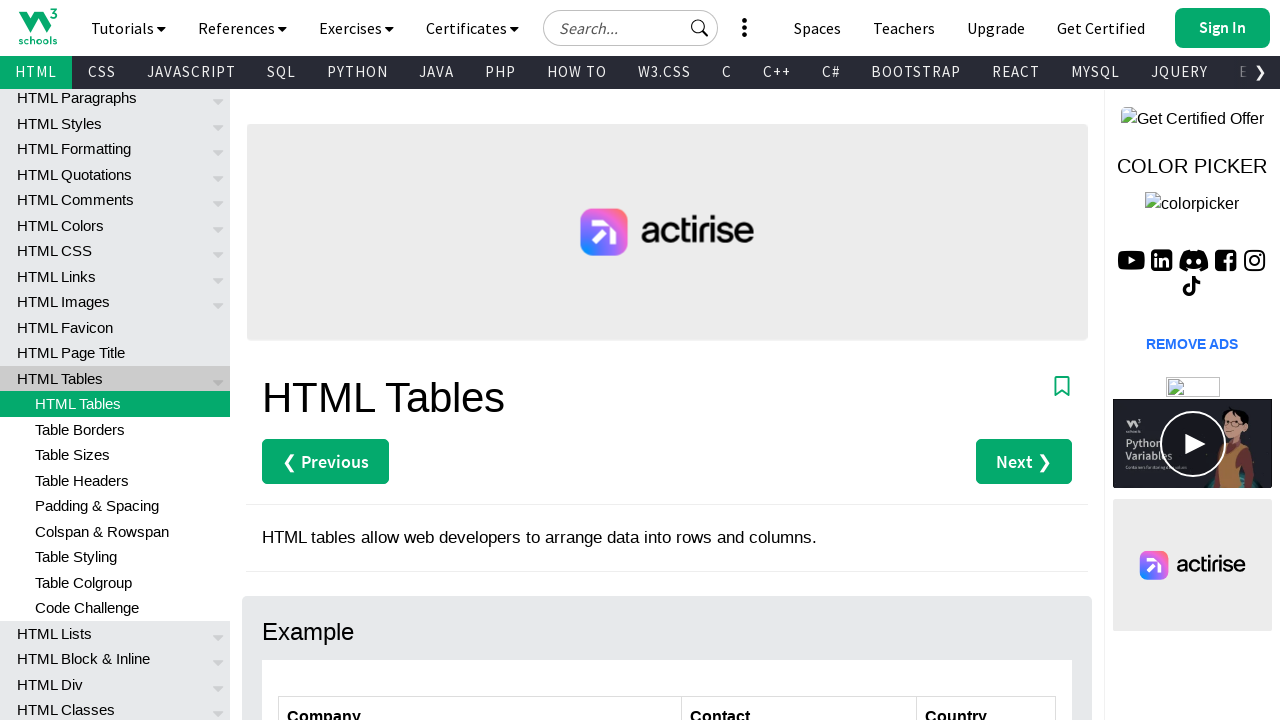